Navigates to the freeCodeCamp homepage and verifies the page loads successfully

Starting URL: https://www.freecodecamp.org/

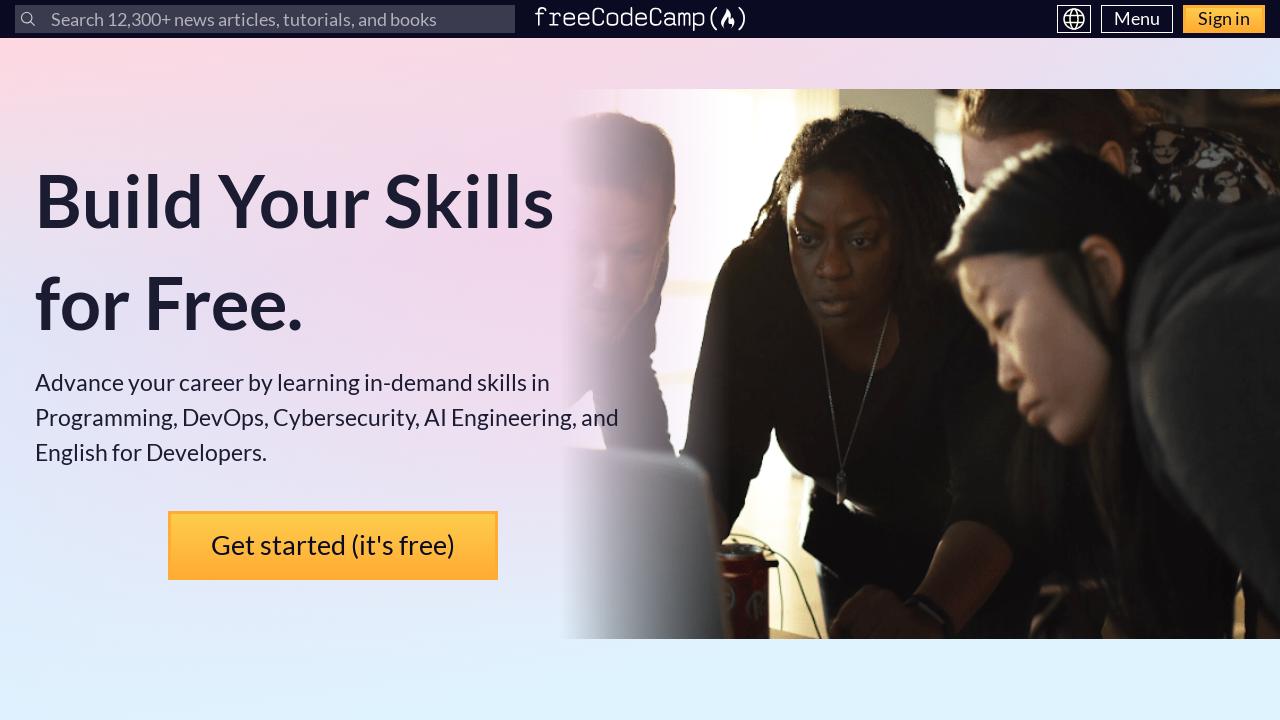

Navigated to freeCodeCamp homepage
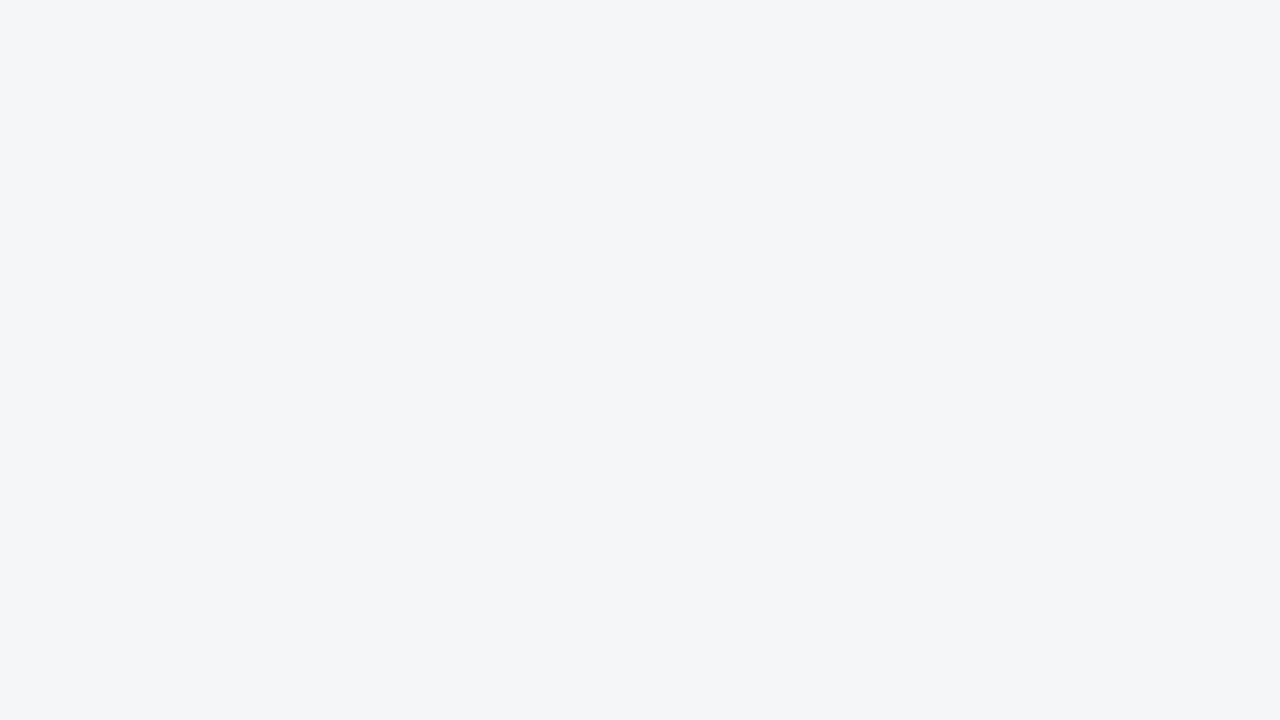

Page reached domcontentloaded state
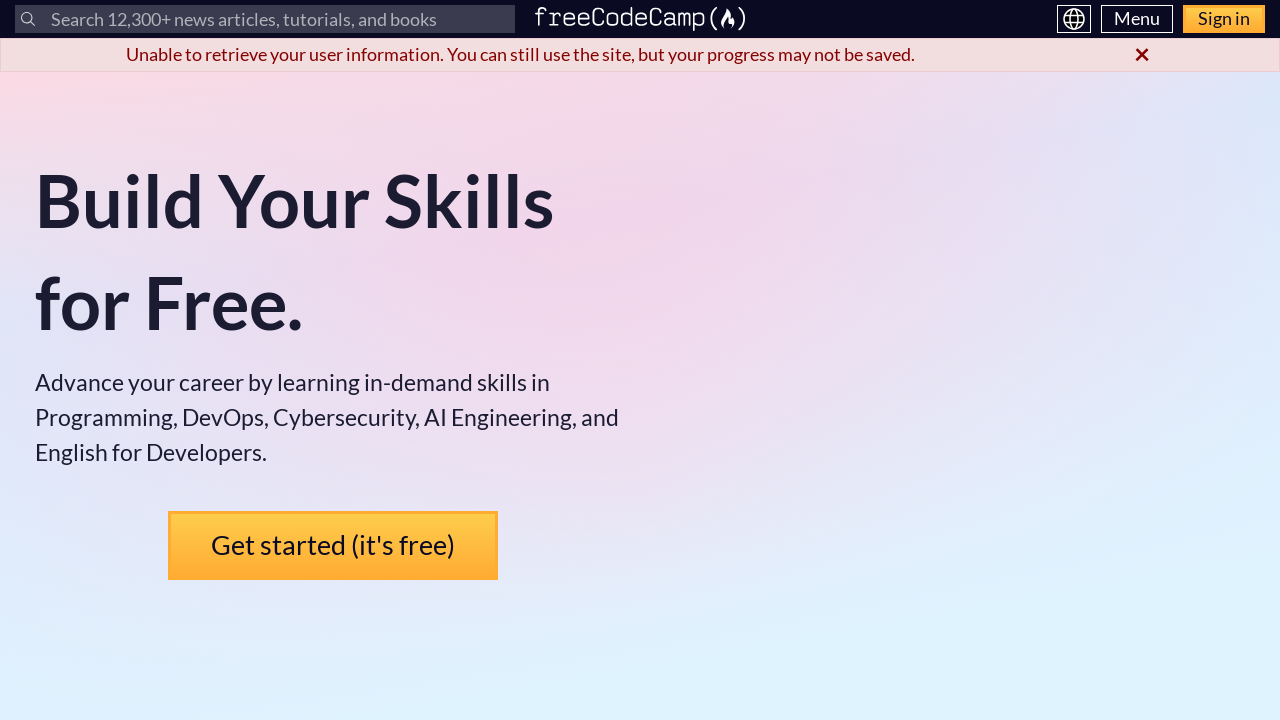

Body element is visible, page loaded successfully
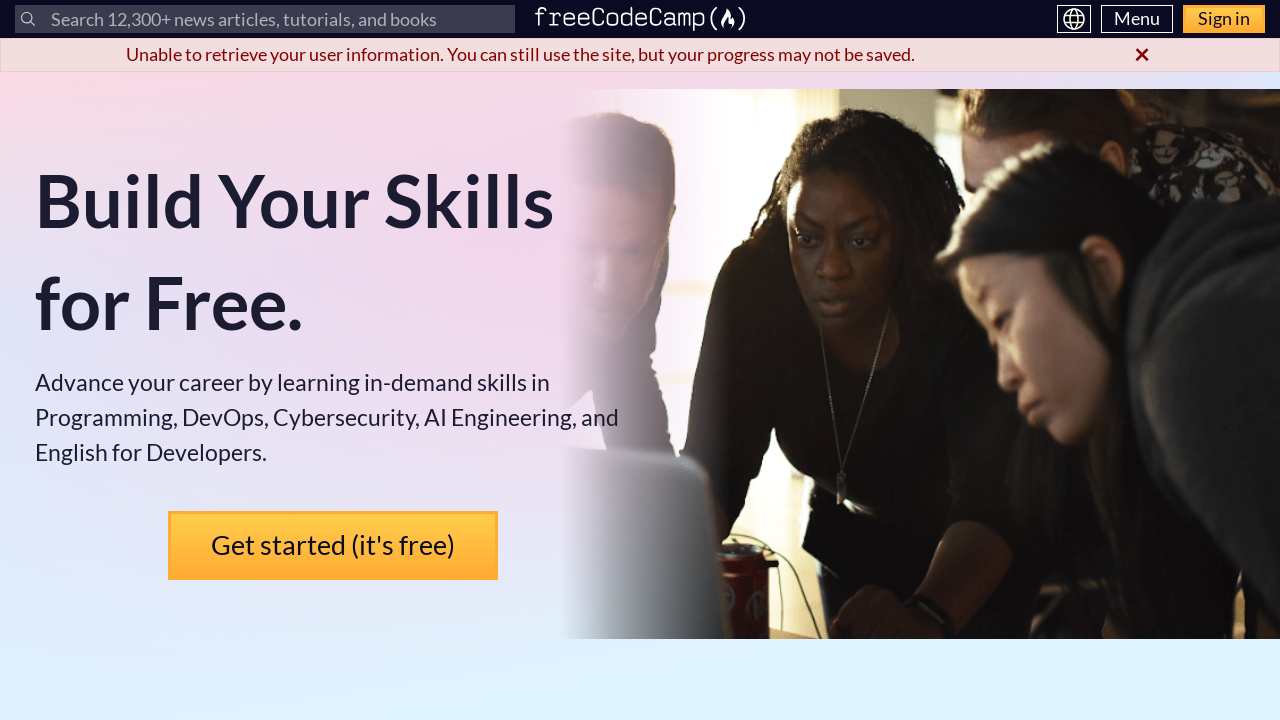

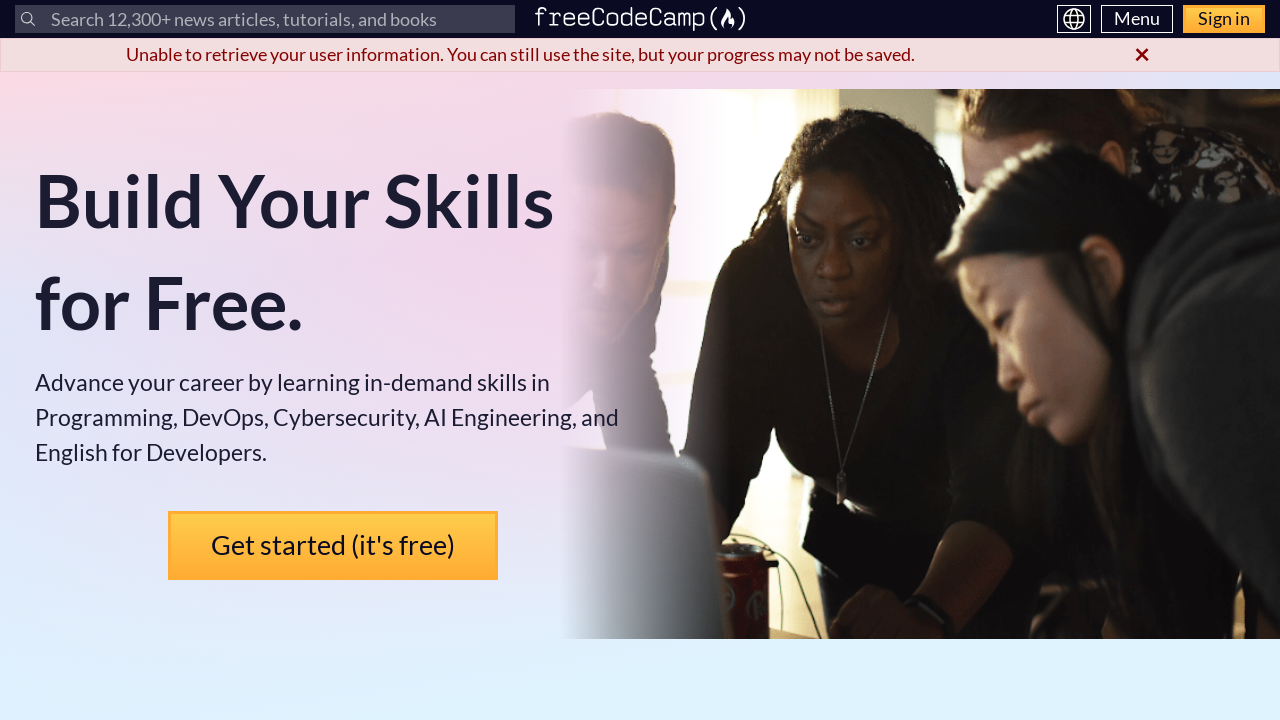